Tests that clicking the signup button navigates the user to the signup page

Starting URL: https://selenium-blog.herokuapp.com/

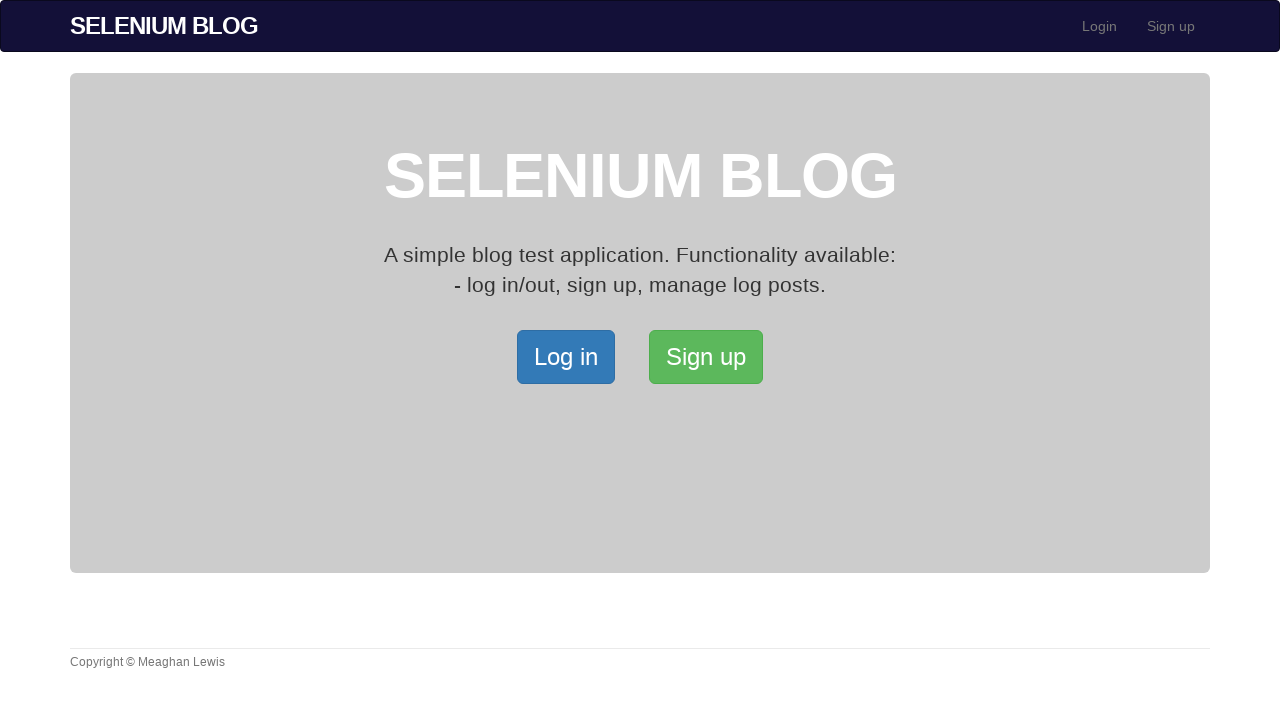

Clicked signup button at (706, 357) on xpath=/html/body/div[2]/div/a[2]
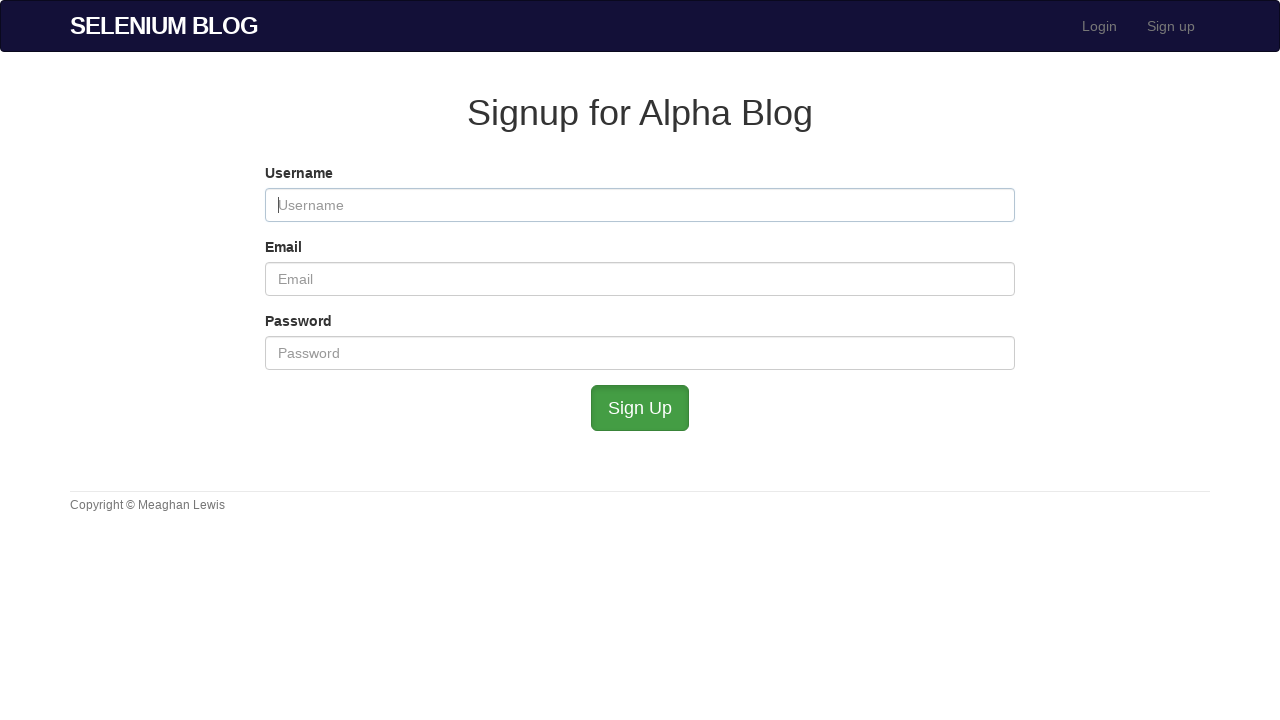

Verified navigation to signup page
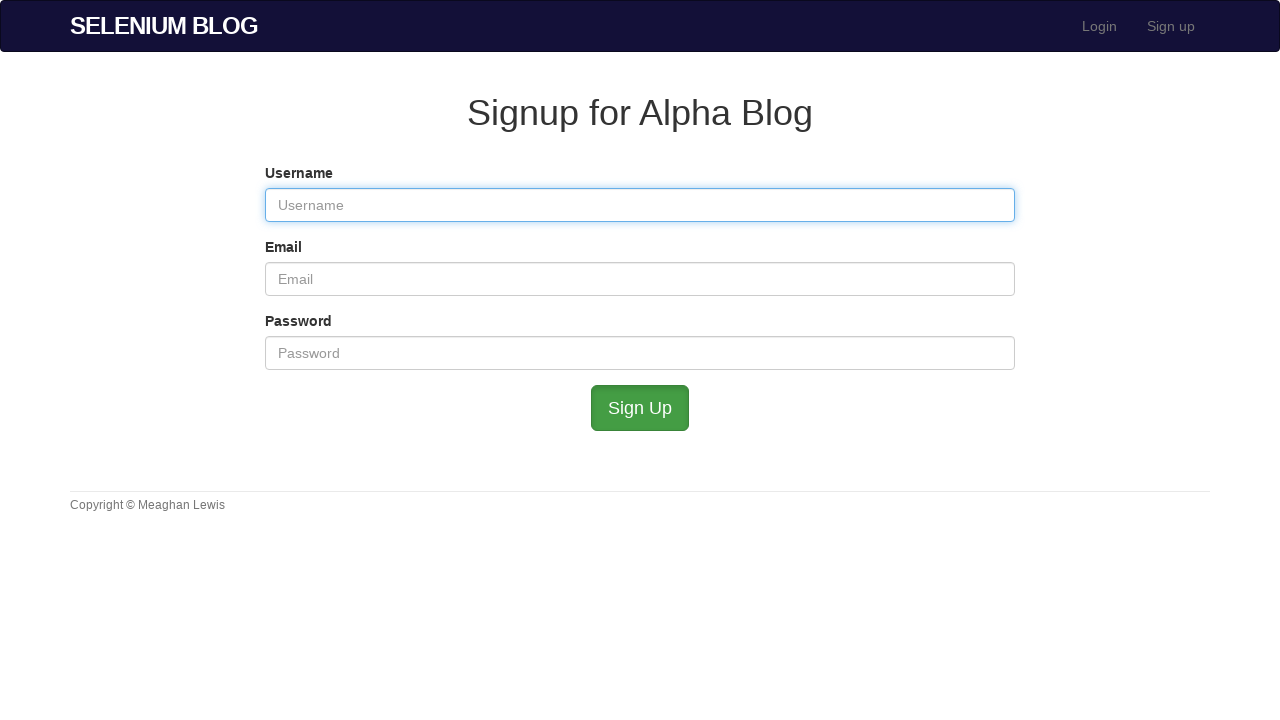

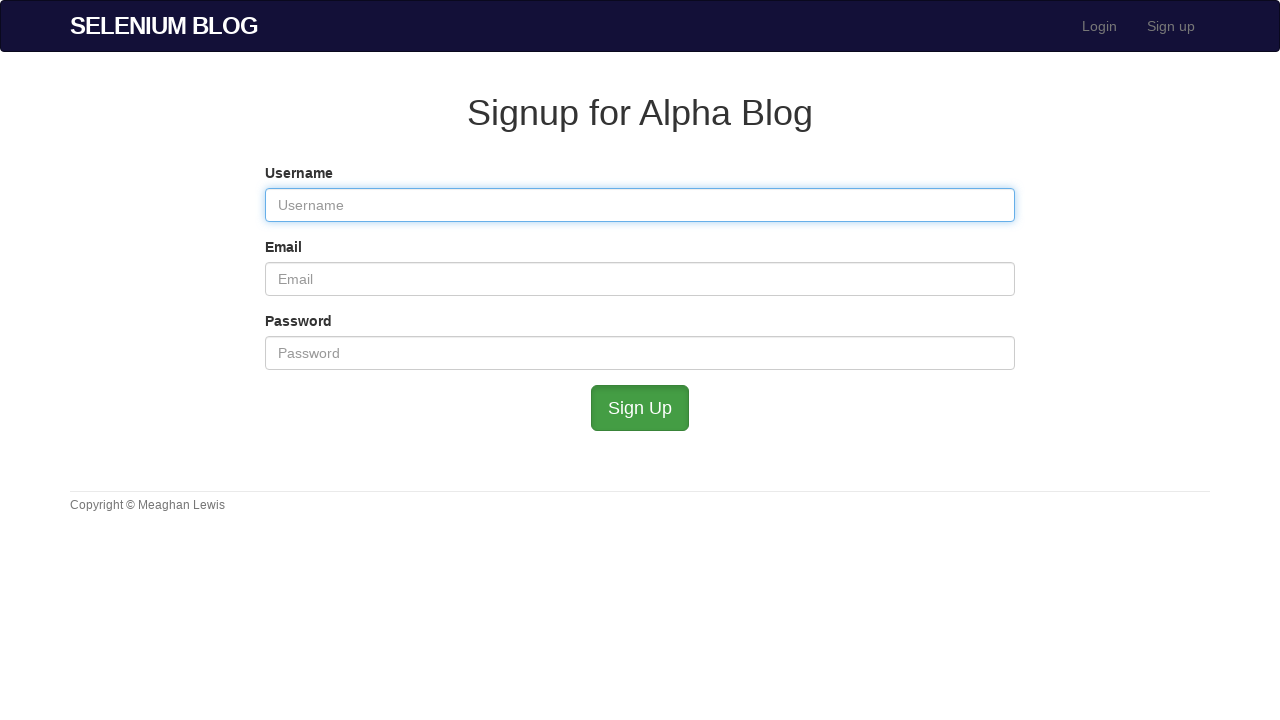